Tests dismissing a JavaScript confirm dialog and verifying the cancel action

Starting URL: https://automationfc.github.io/basic-form/index.html

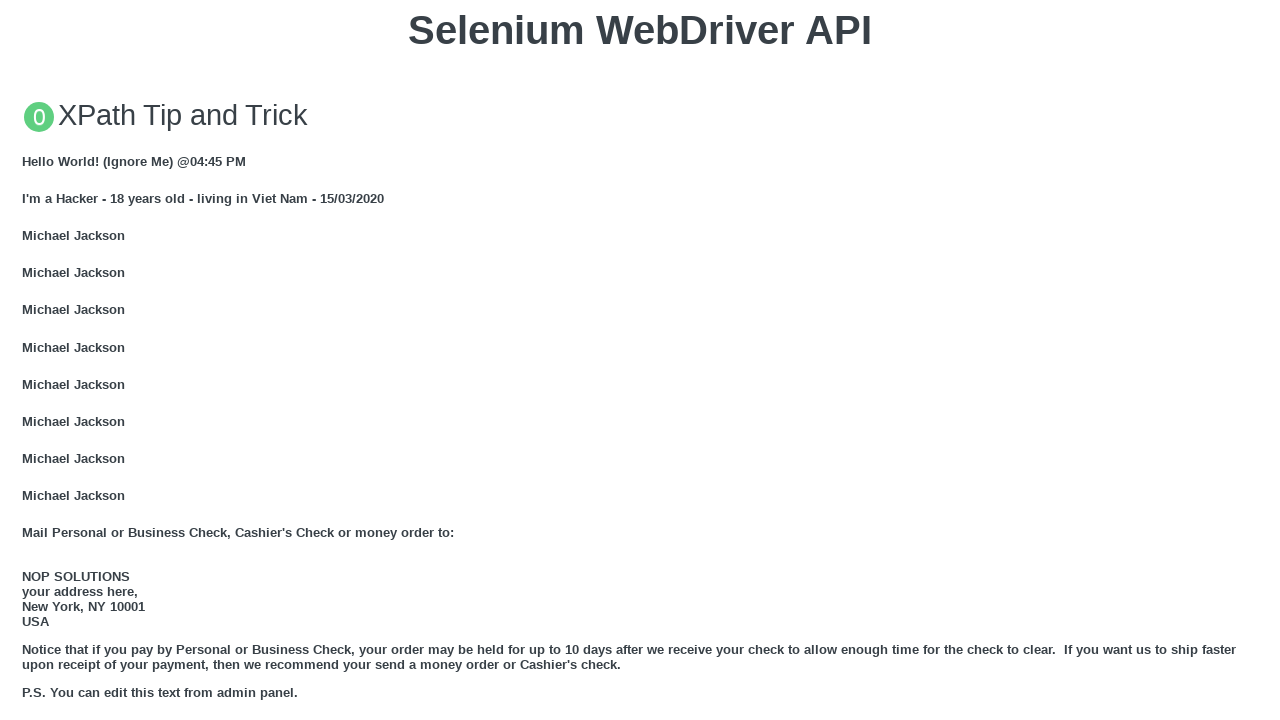

Scrolled JS Confirm button into view
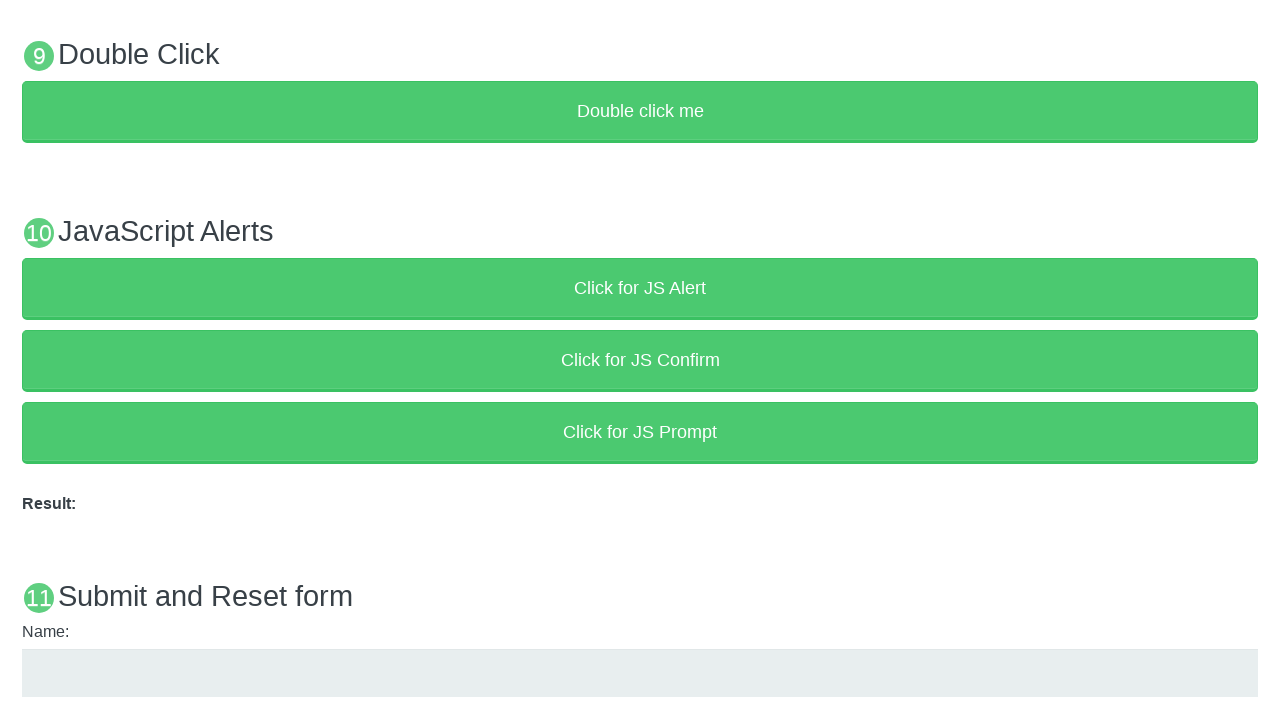

Clicked JS Confirm button at (640, 360) on xpath=//button[text()='Click for JS Confirm']
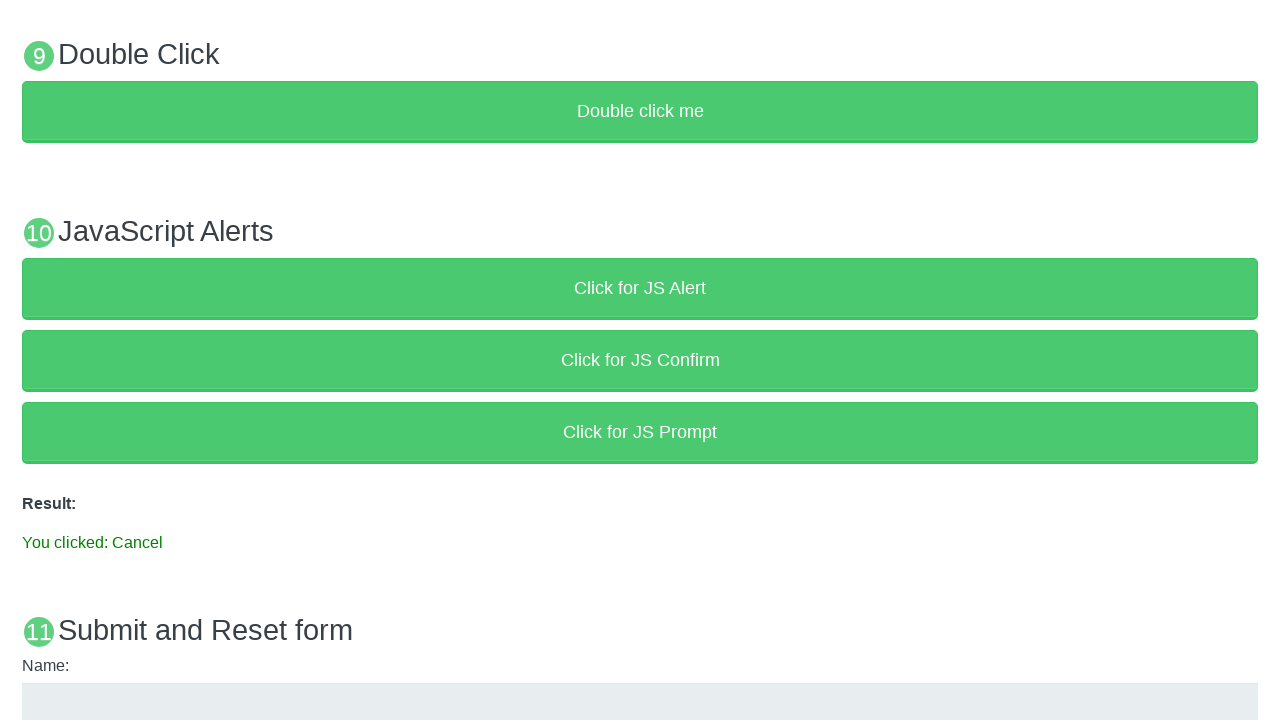

Set up dialog handler to dismiss confirm dialog
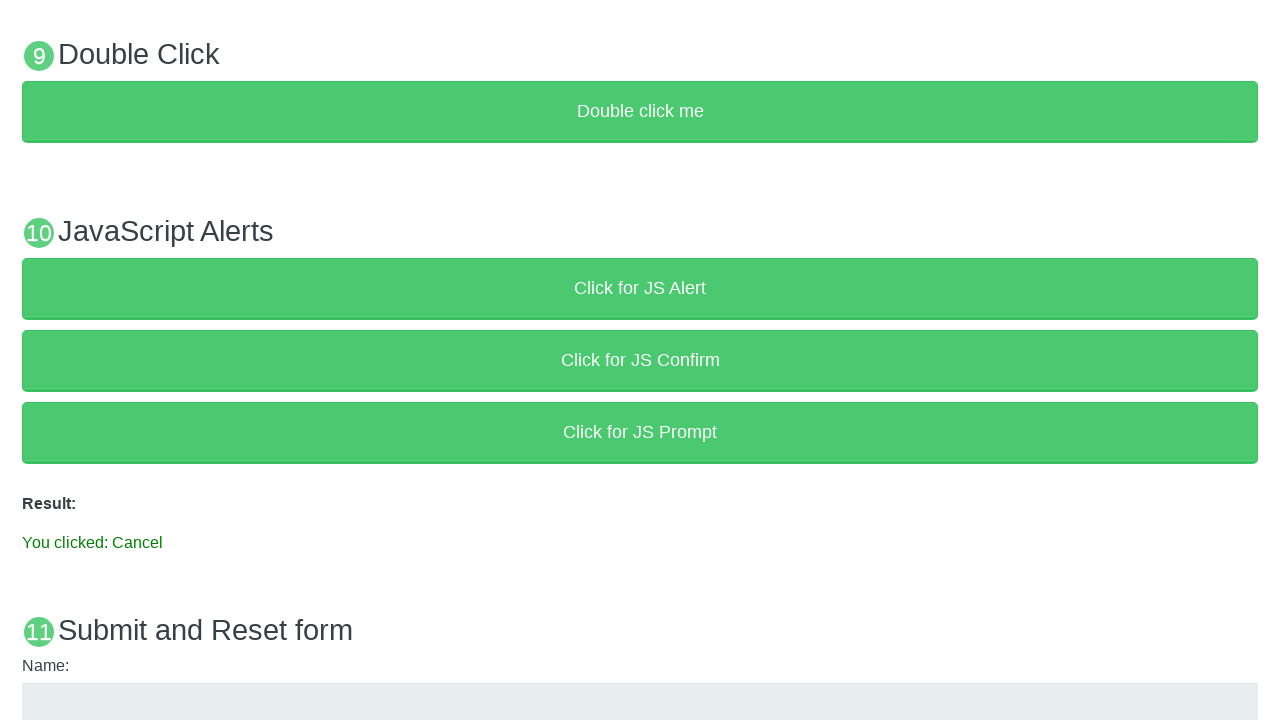

Verified cancel message is displayed
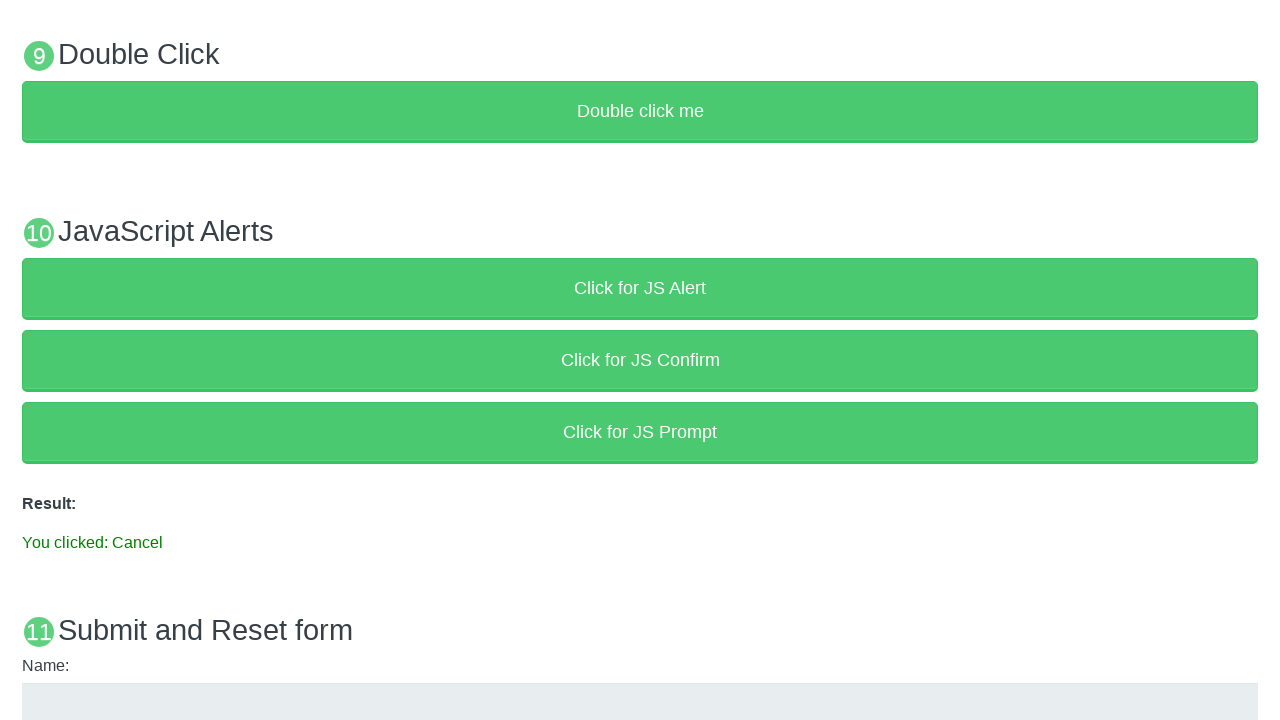

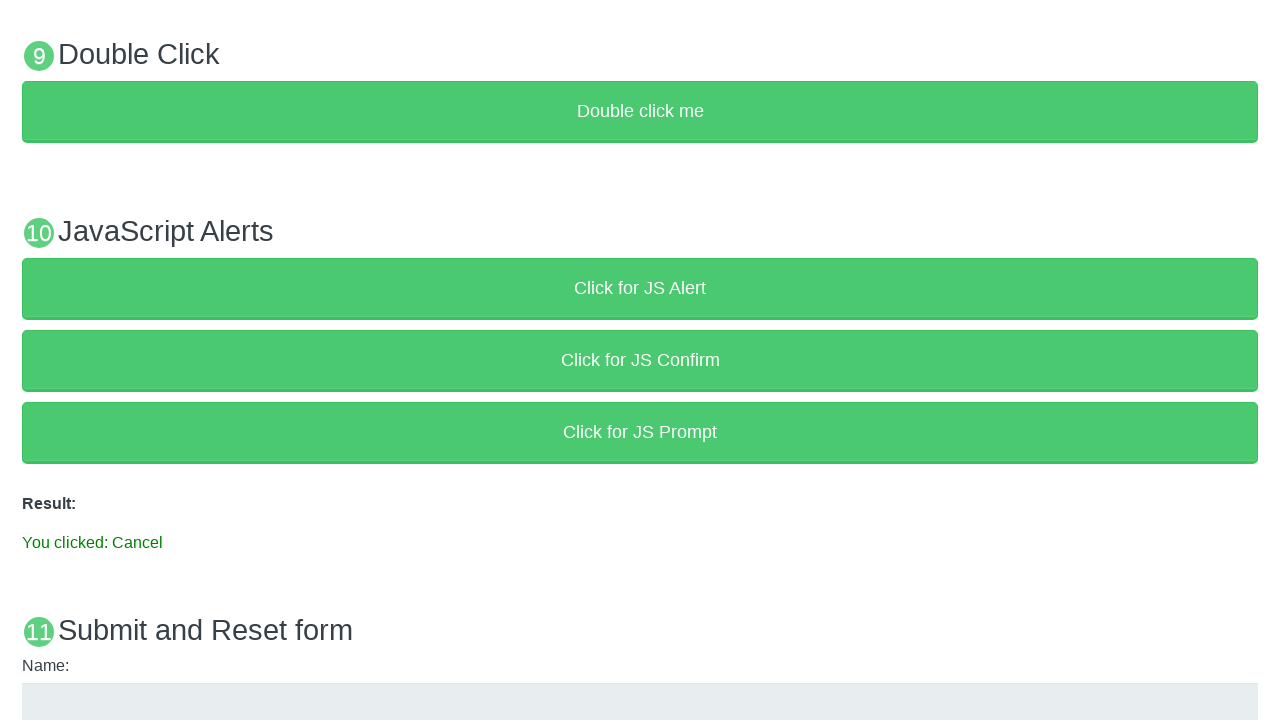